Tests form interactions across two different websites - fills a first name field on Formy project, navigates through components menu, then navigates to Techlistic practice form and fills another name field.

Starting URL: https://formy-project.herokuapp.com/form

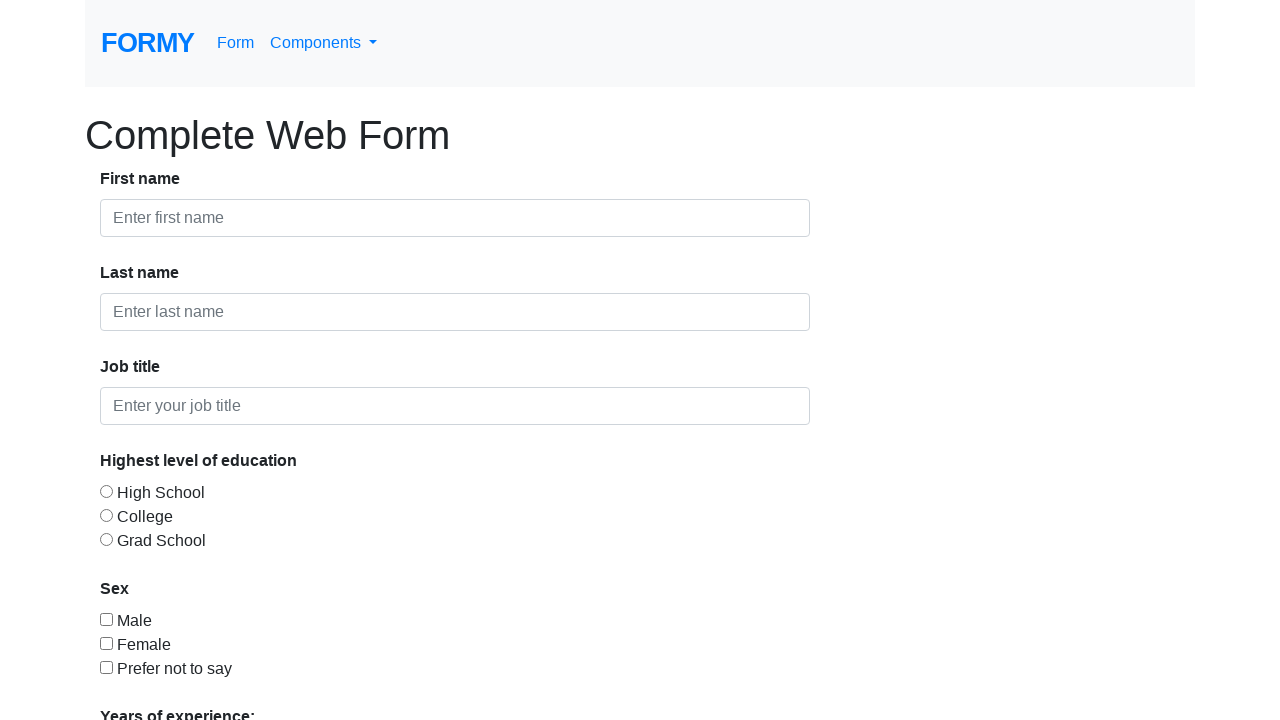

Filled first name field with 'Alina' on Formy form on #first-name
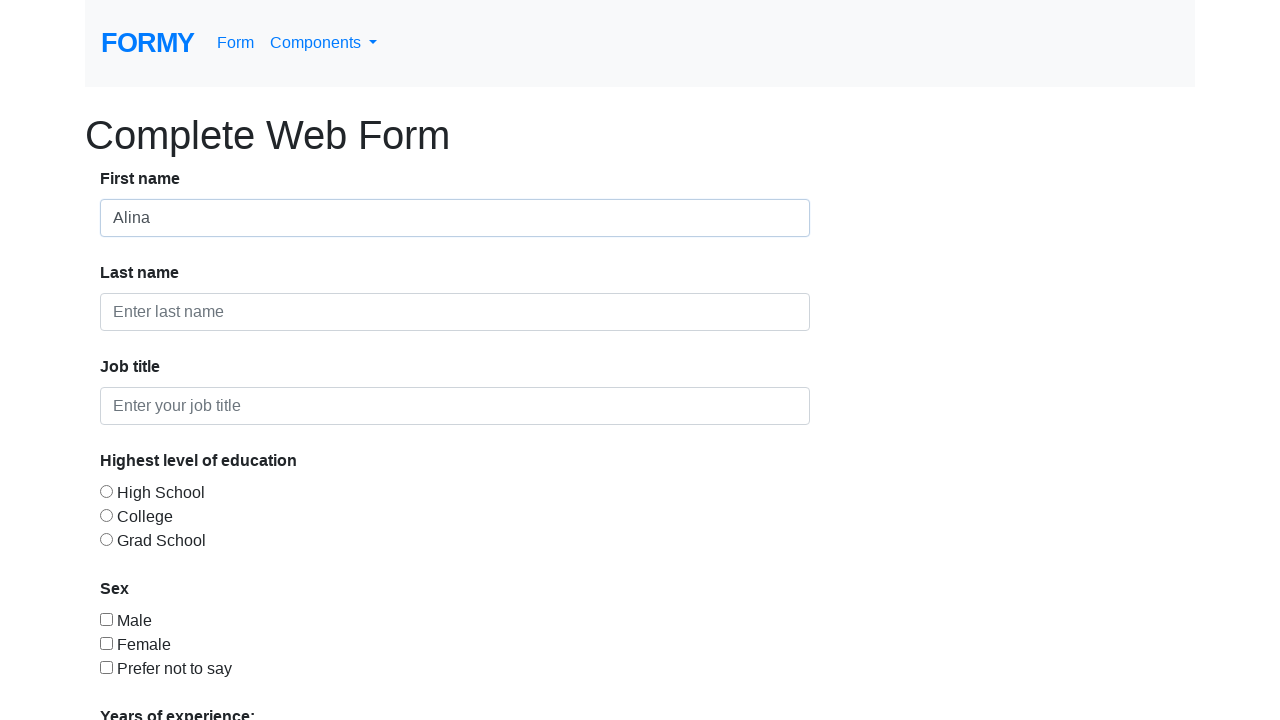

Clicked on Components link in Formy navigation at (324, 43) on text=Components
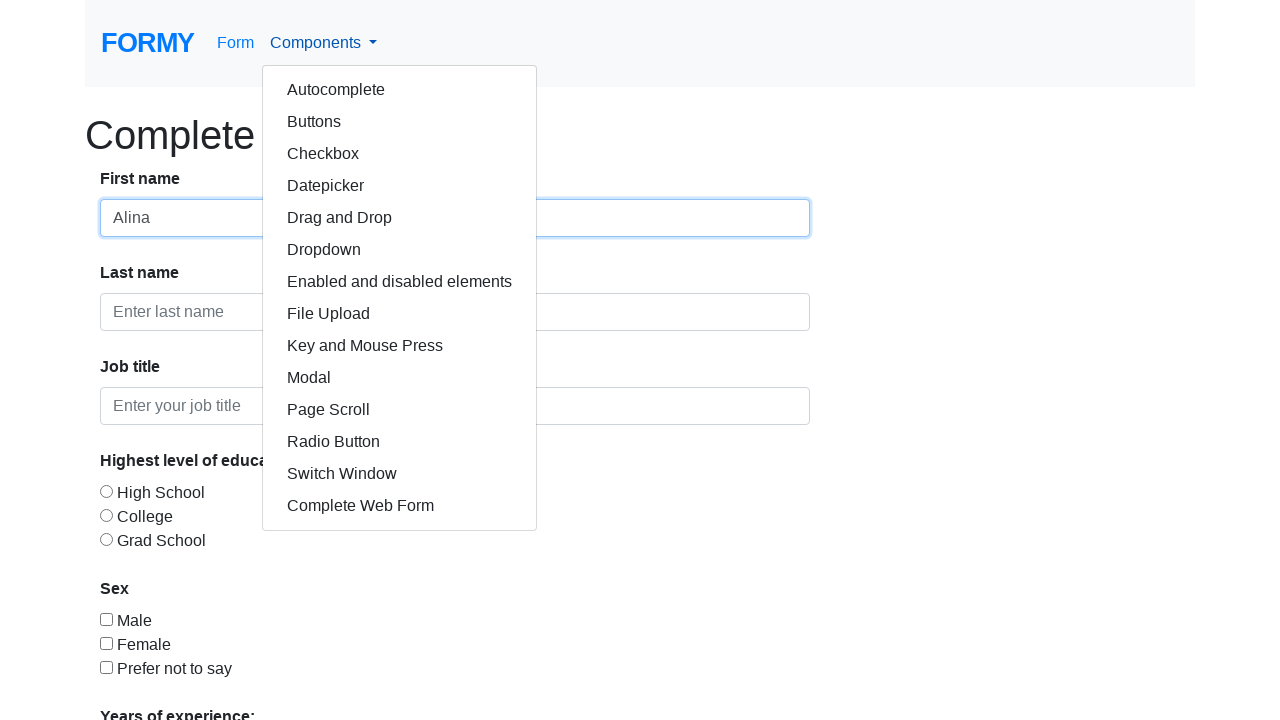

Clicked on dropdown menu item at (400, 218) on a:has-text('Drop')
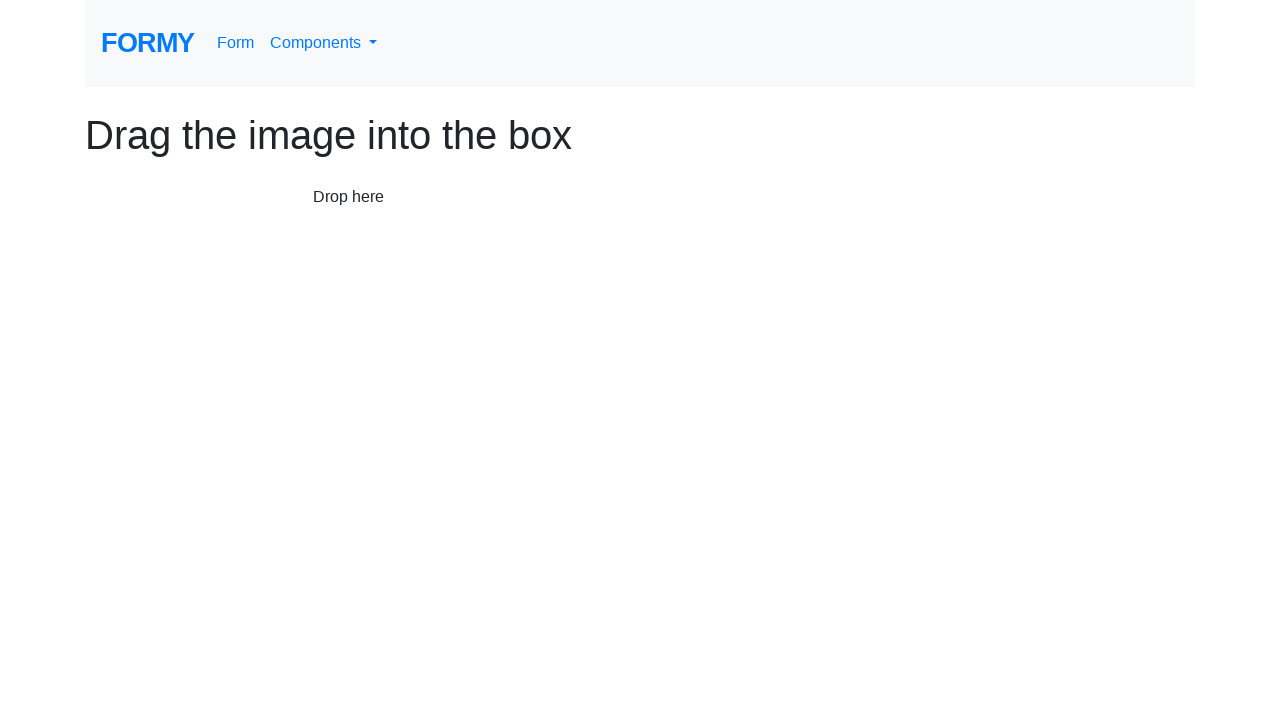

Navigated to Techlistic practice form
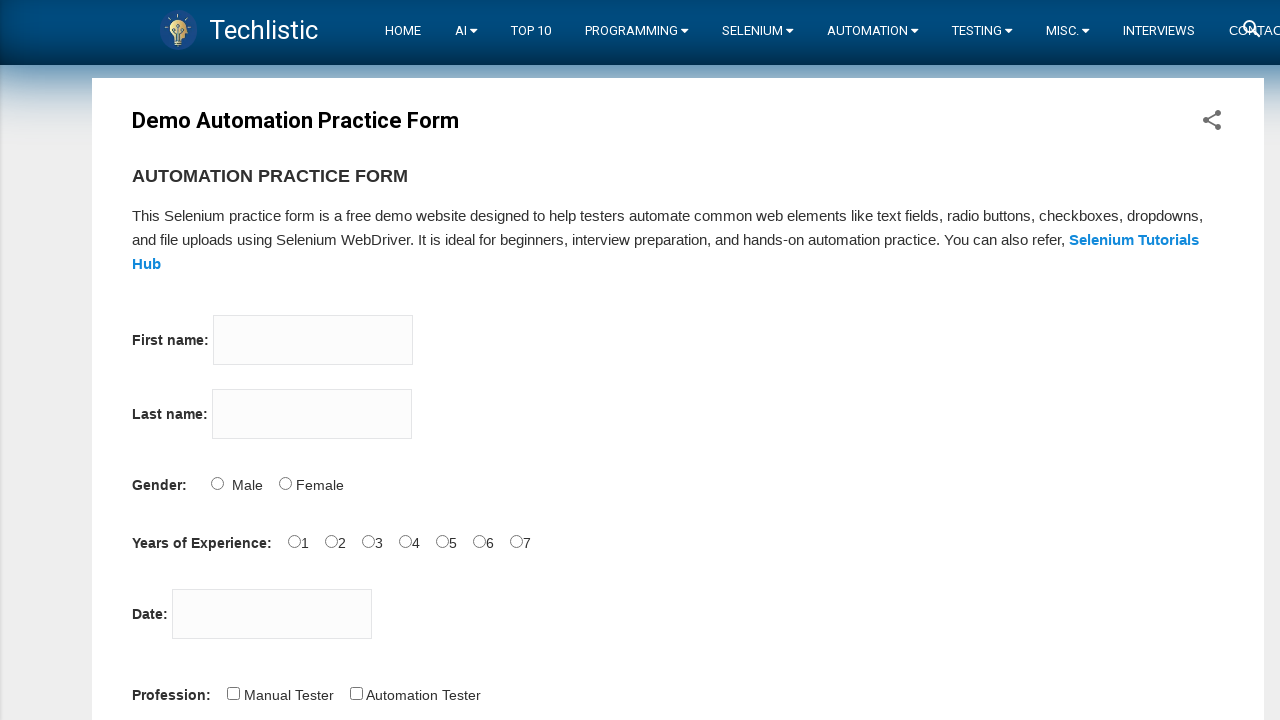

Filled firstname field with 'Alina' on Techlistic form on input[name='firstname']
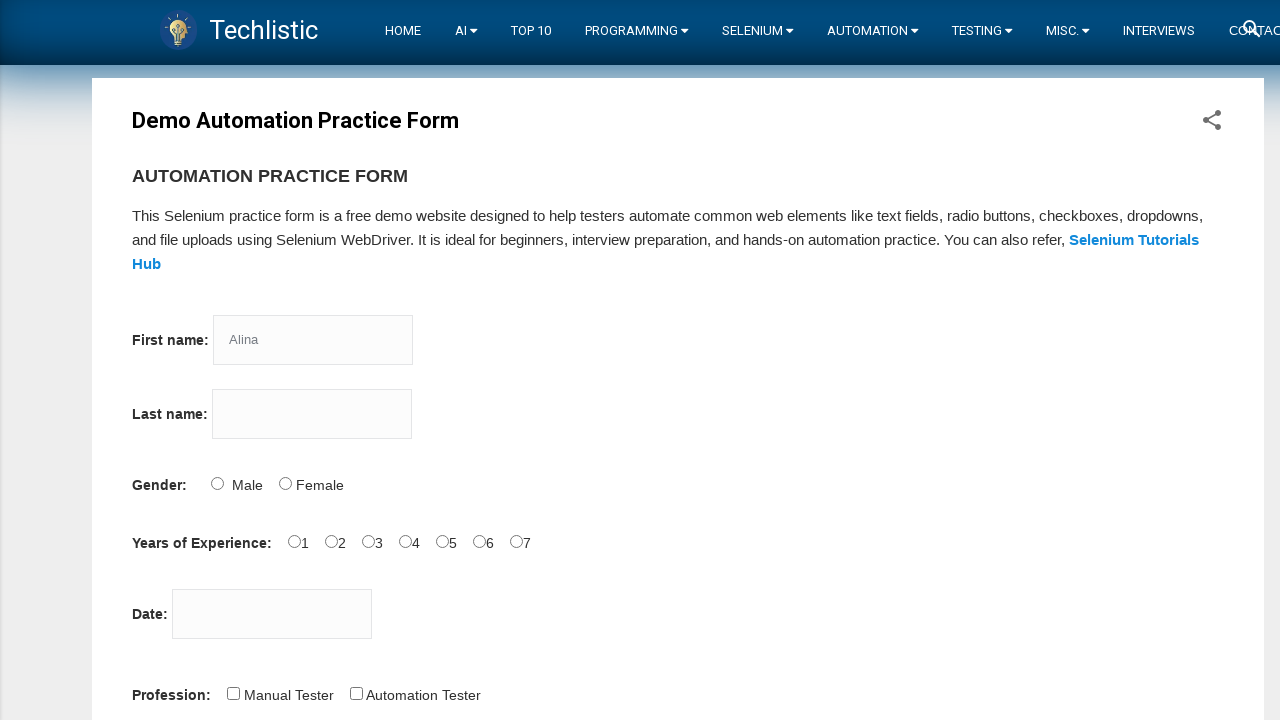

Waited for form to be fully visible
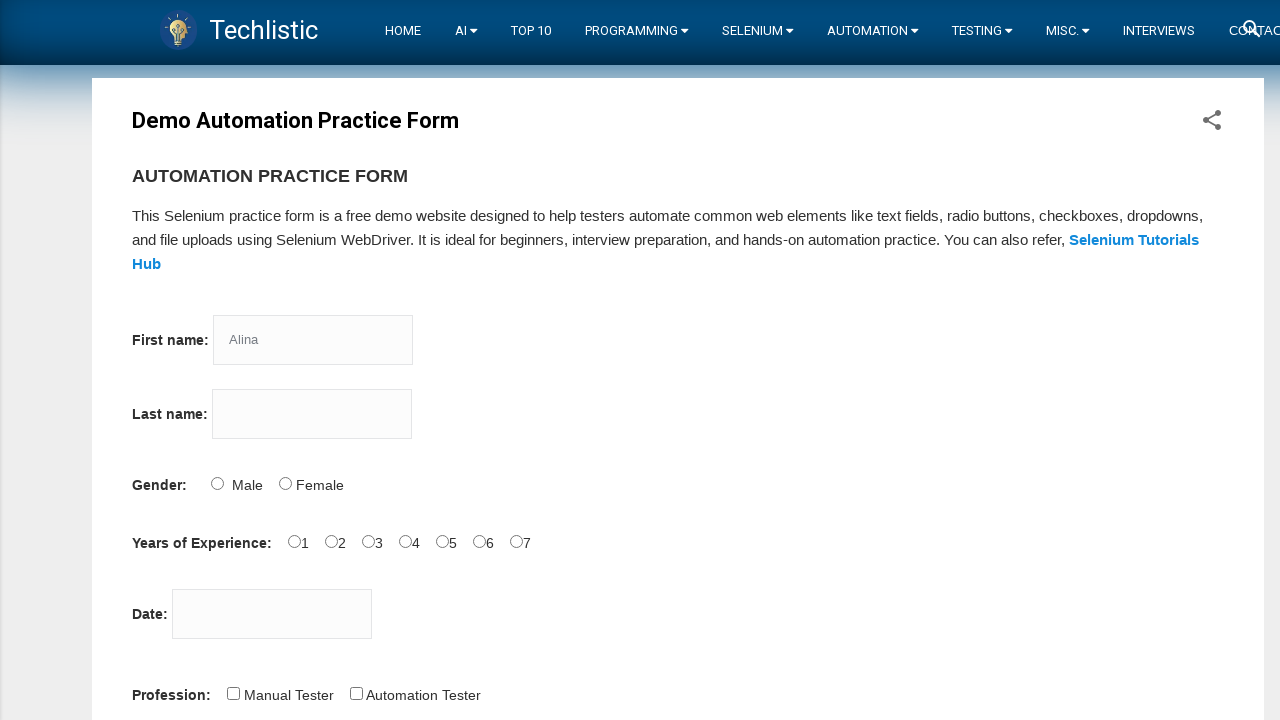

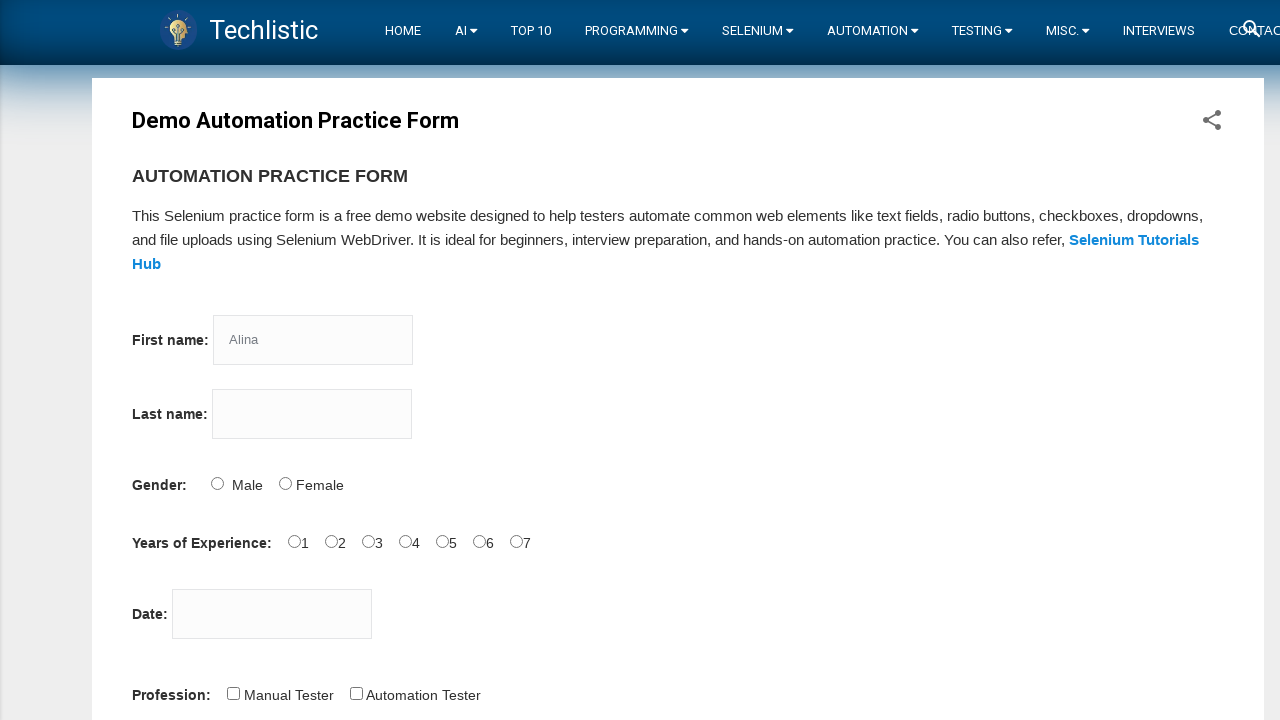